Navigates to an inputs page, clicks the Home link, and verifies the page title

Starting URL: https://practice.cydeo.com/inputs

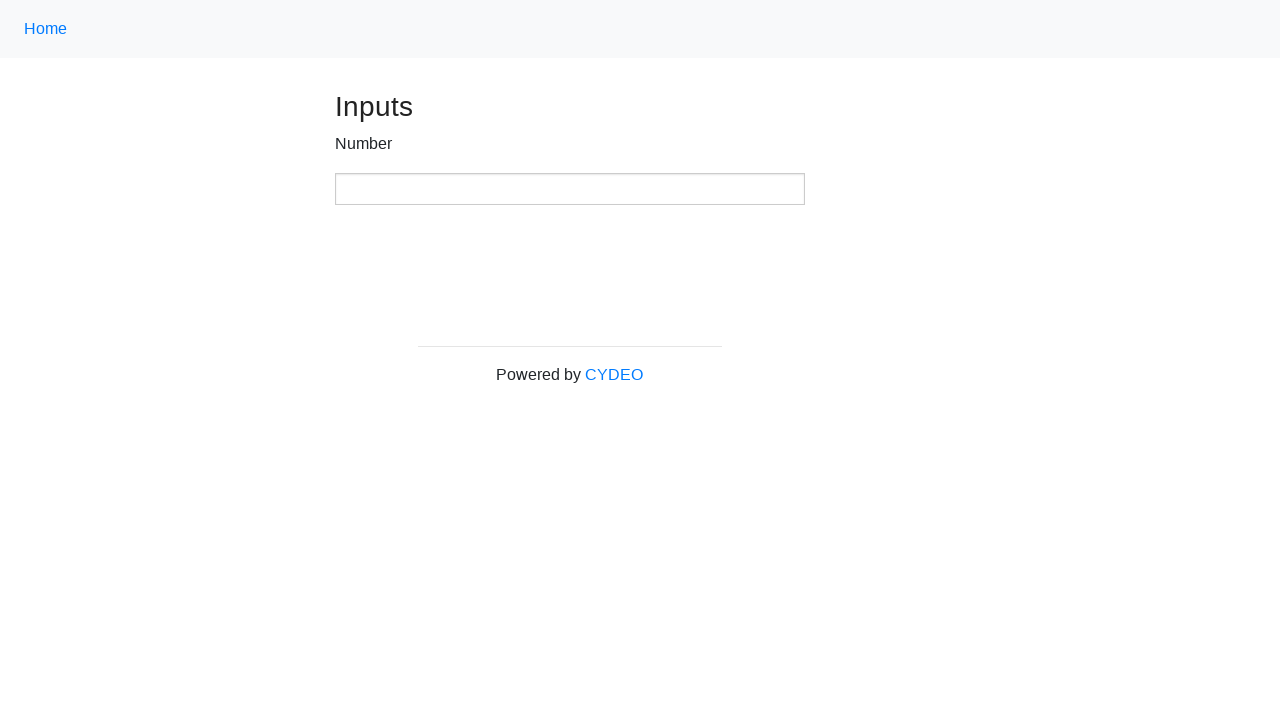

Clicked the Home link at (46, 29) on a.nav-link
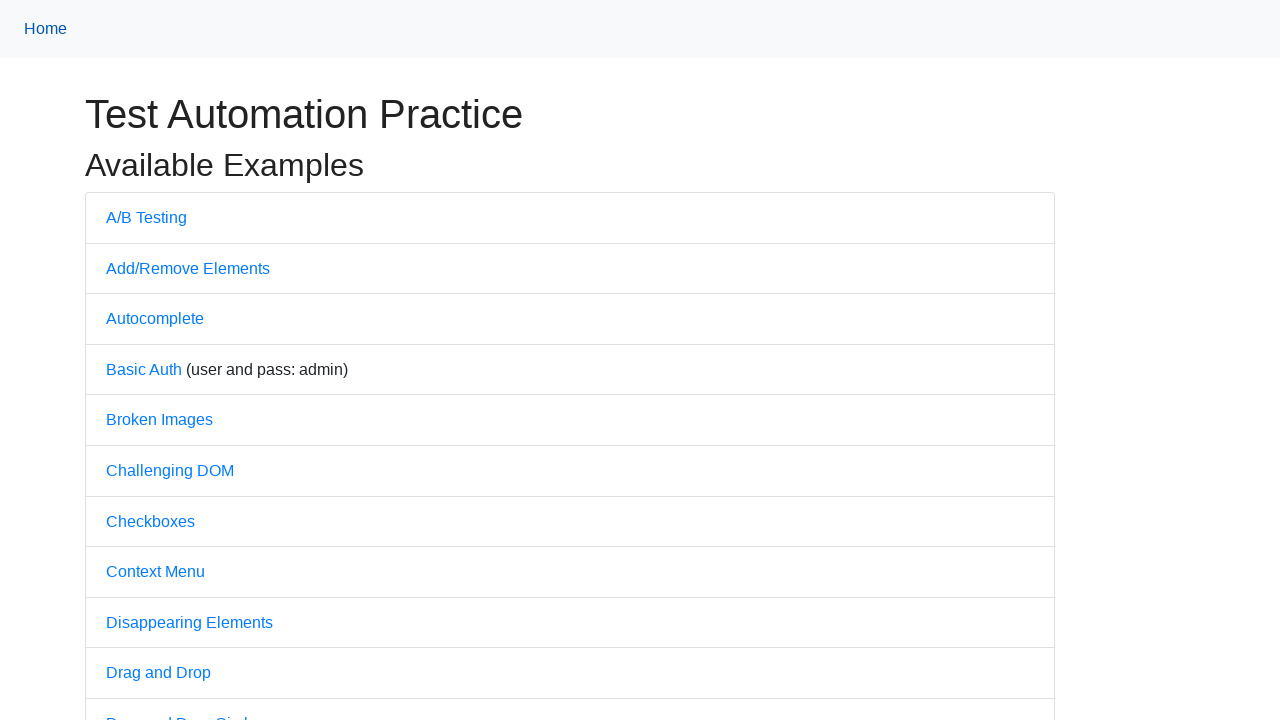

Verified page title is 'Practice'
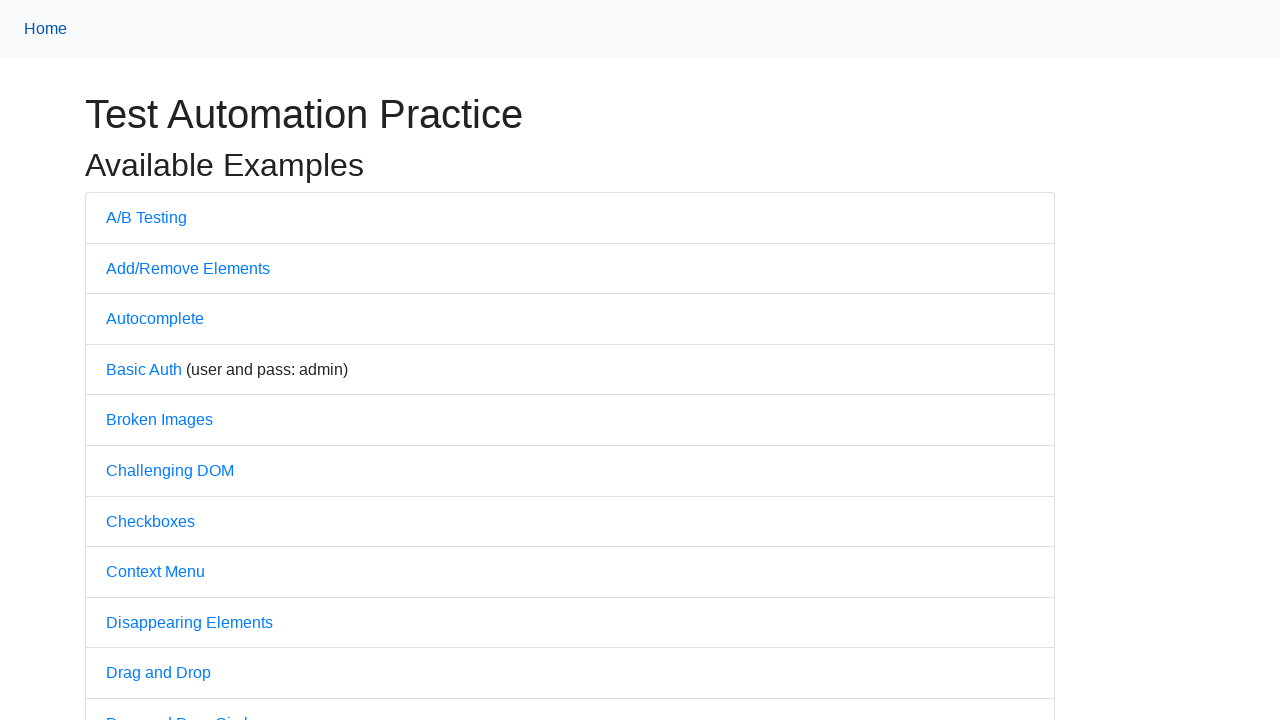

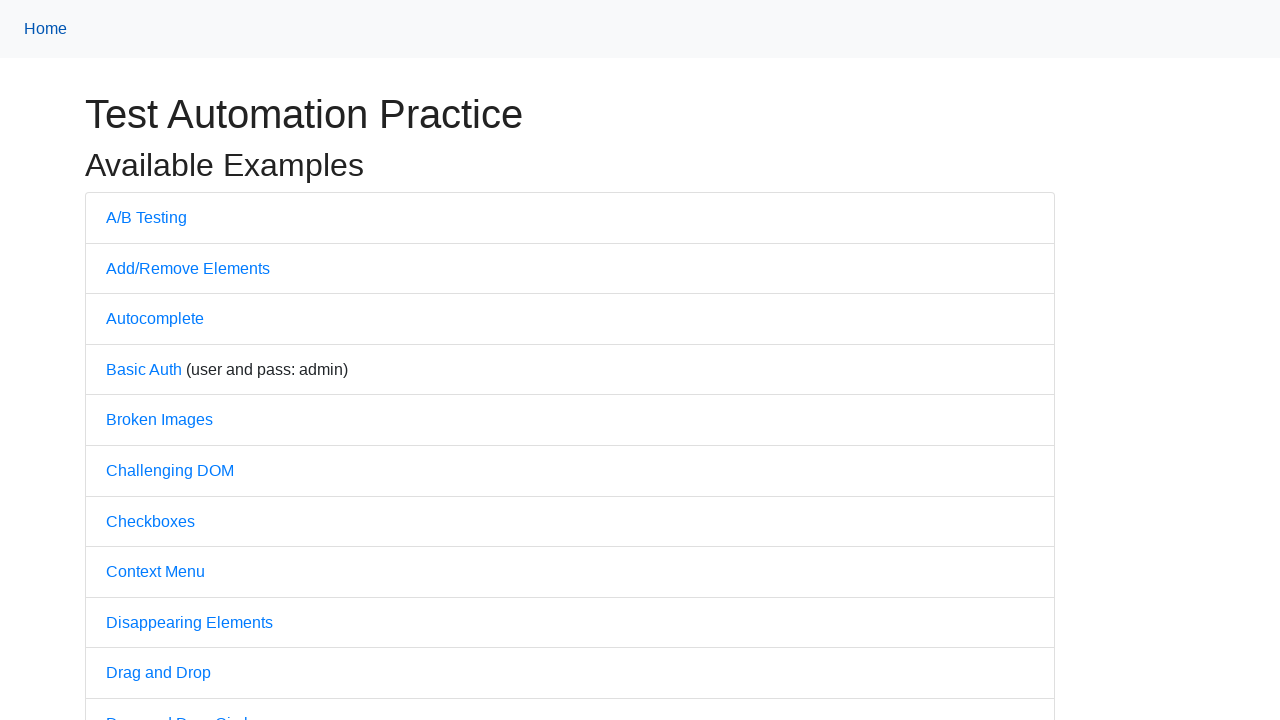